Navigates to a Polish TVP headline generator website, fills in custom text, submits the form, and waits for a new tab to open with the generated headline URL.

Starting URL: https://pasek-tvpis.pl/

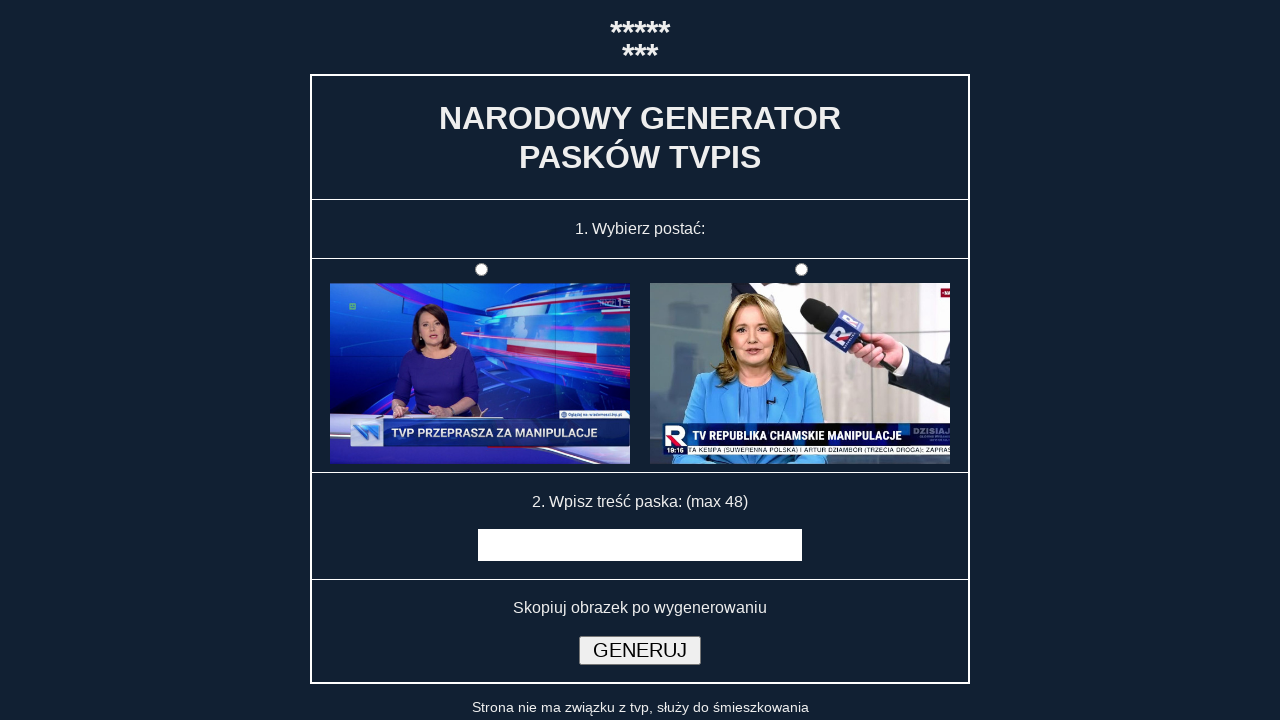

Clicked on the form selector (f1 element) at (801, 270) on #f1
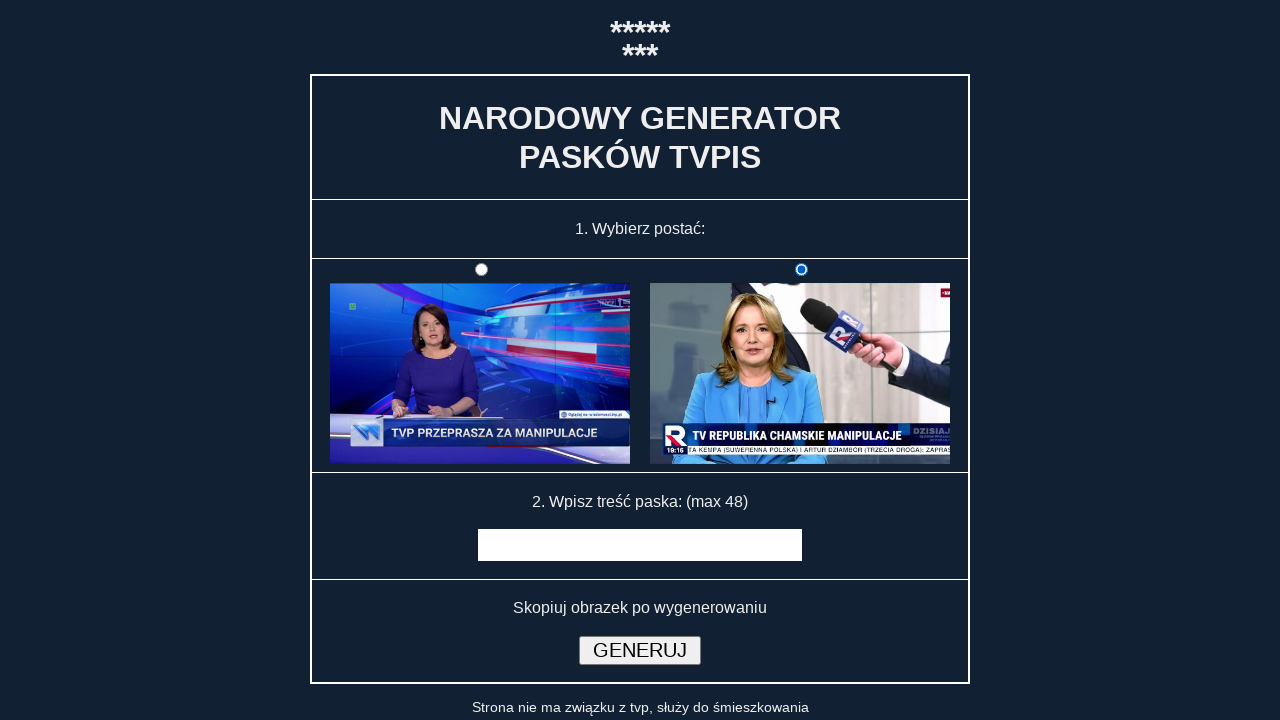

Filled message field with 'Breaking News: Test Headline Generated' on input[name='msg']
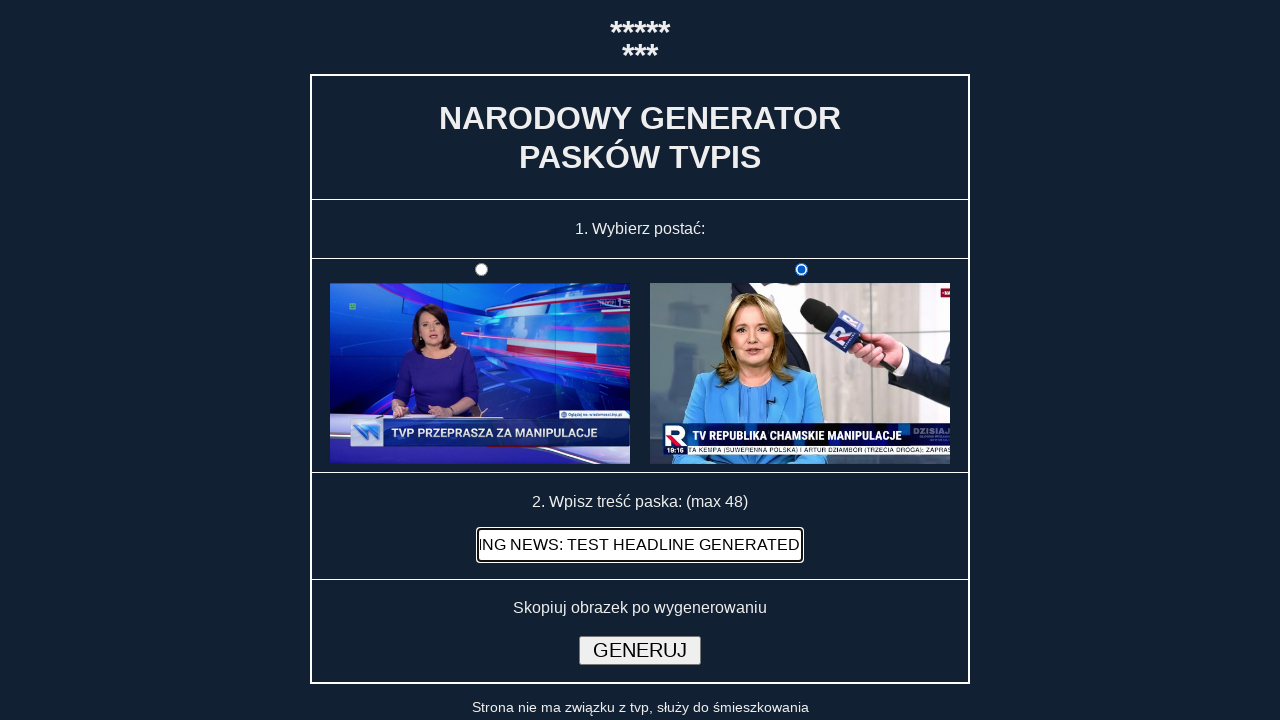

Clicked the submit button at (640, 650) on input[type='submit']
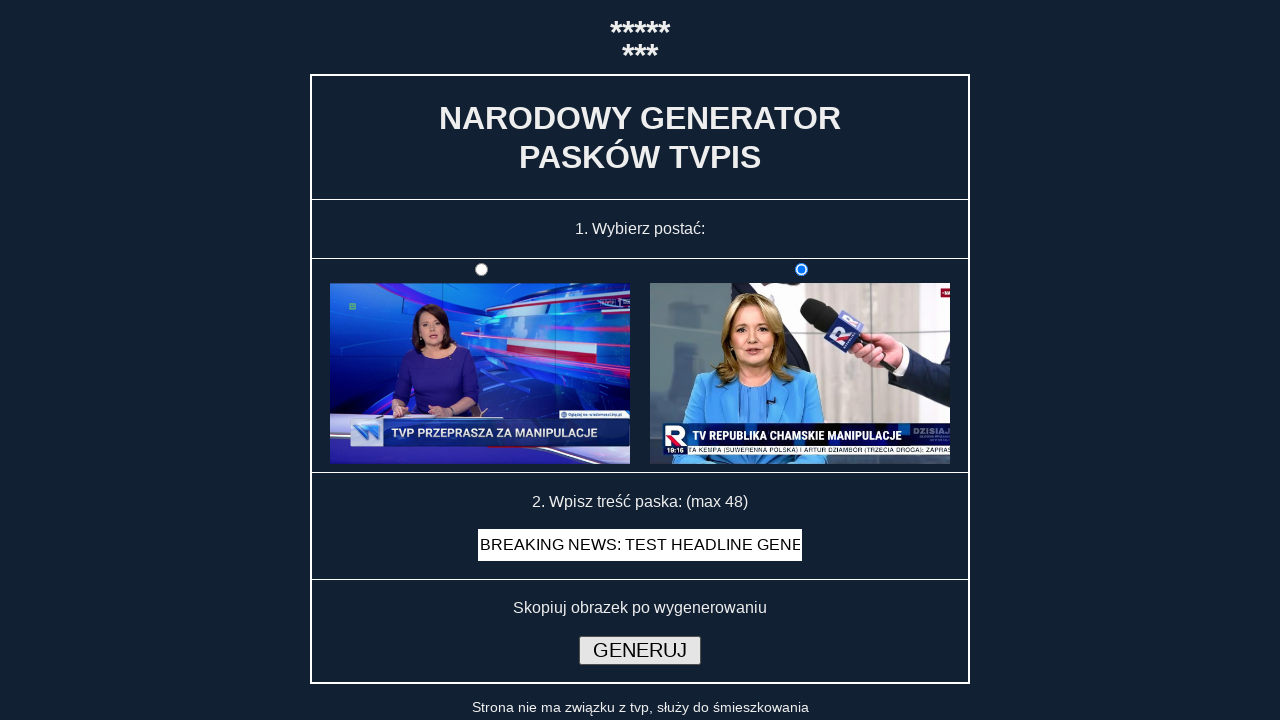

New tab/page opened from form submission
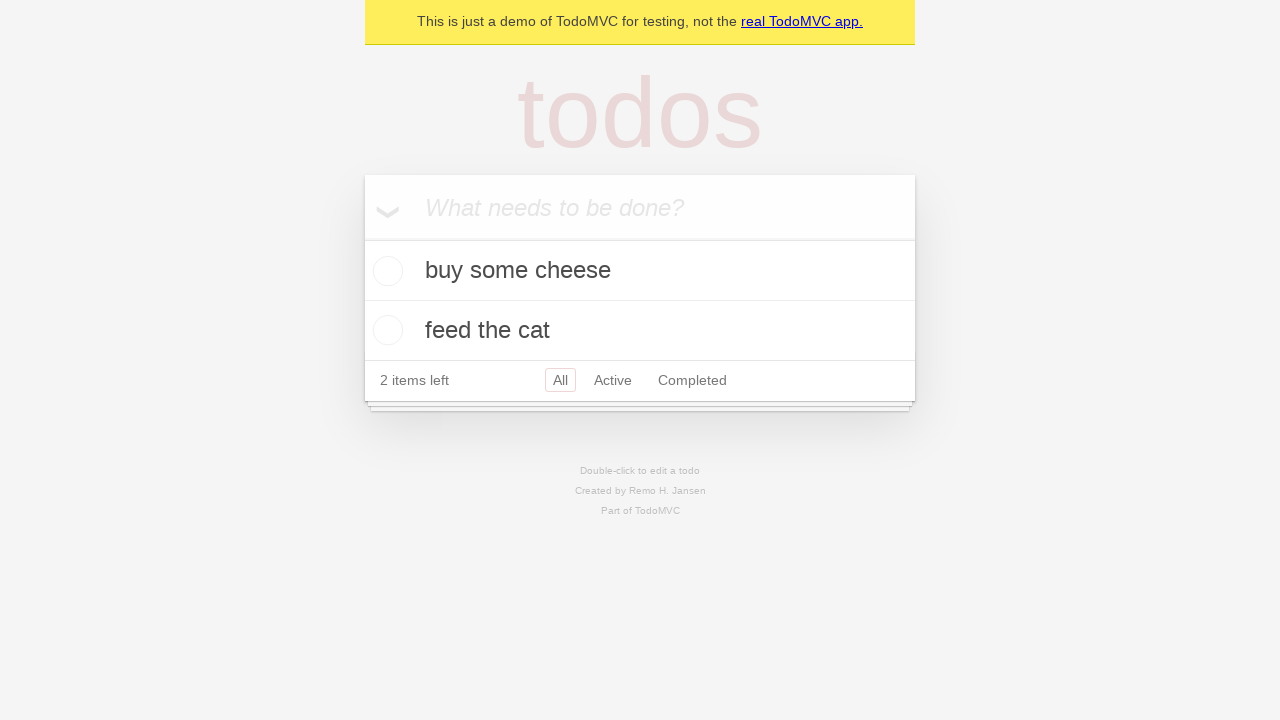

New page finished loading
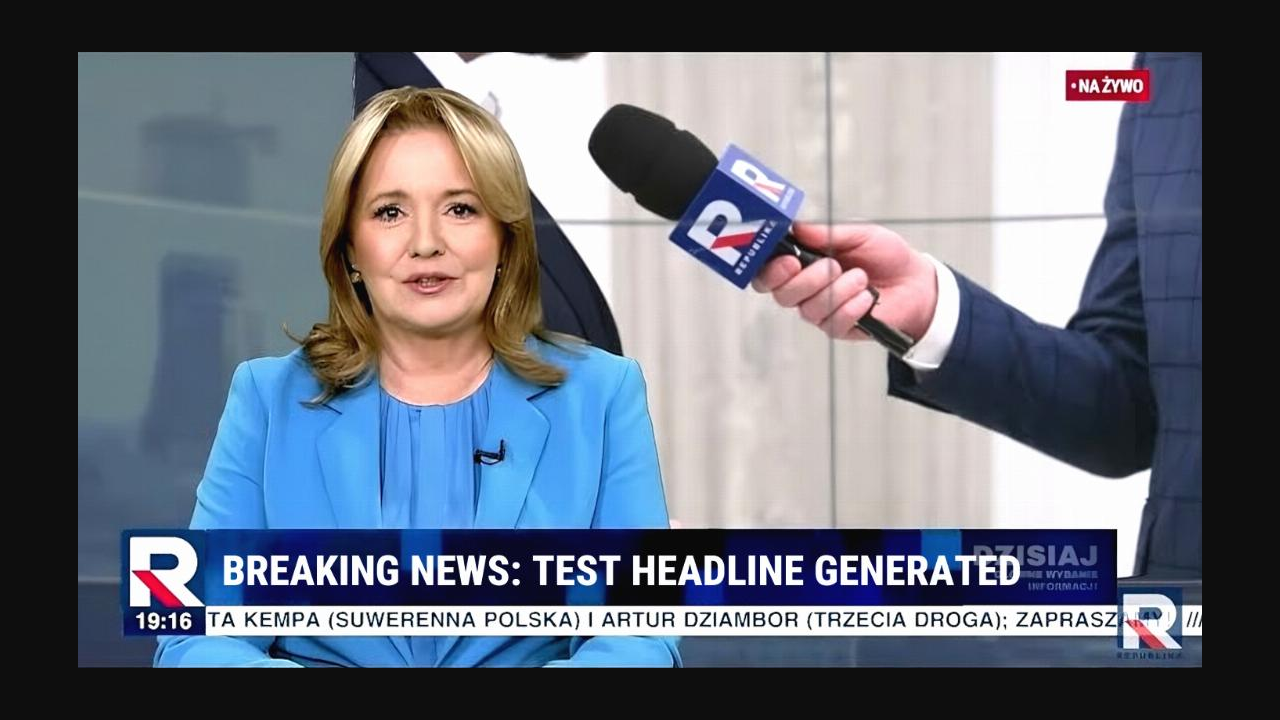

Page title confirmed to contain 'tvp'
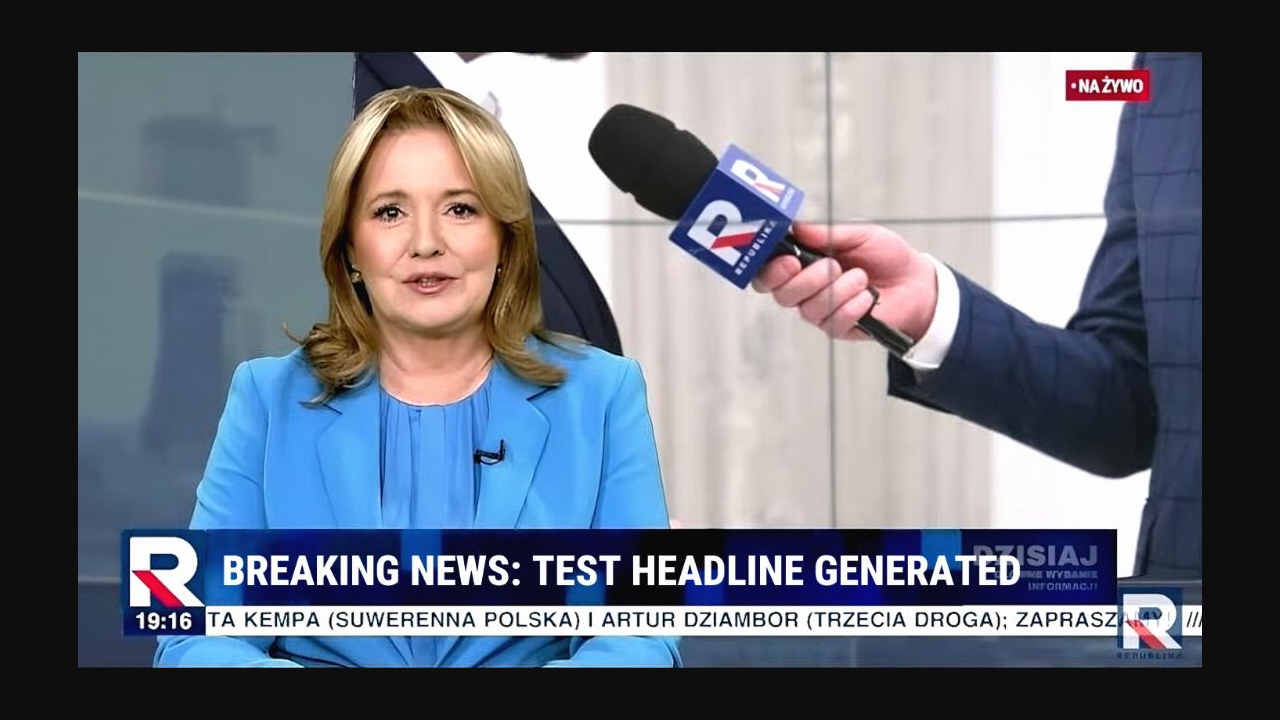

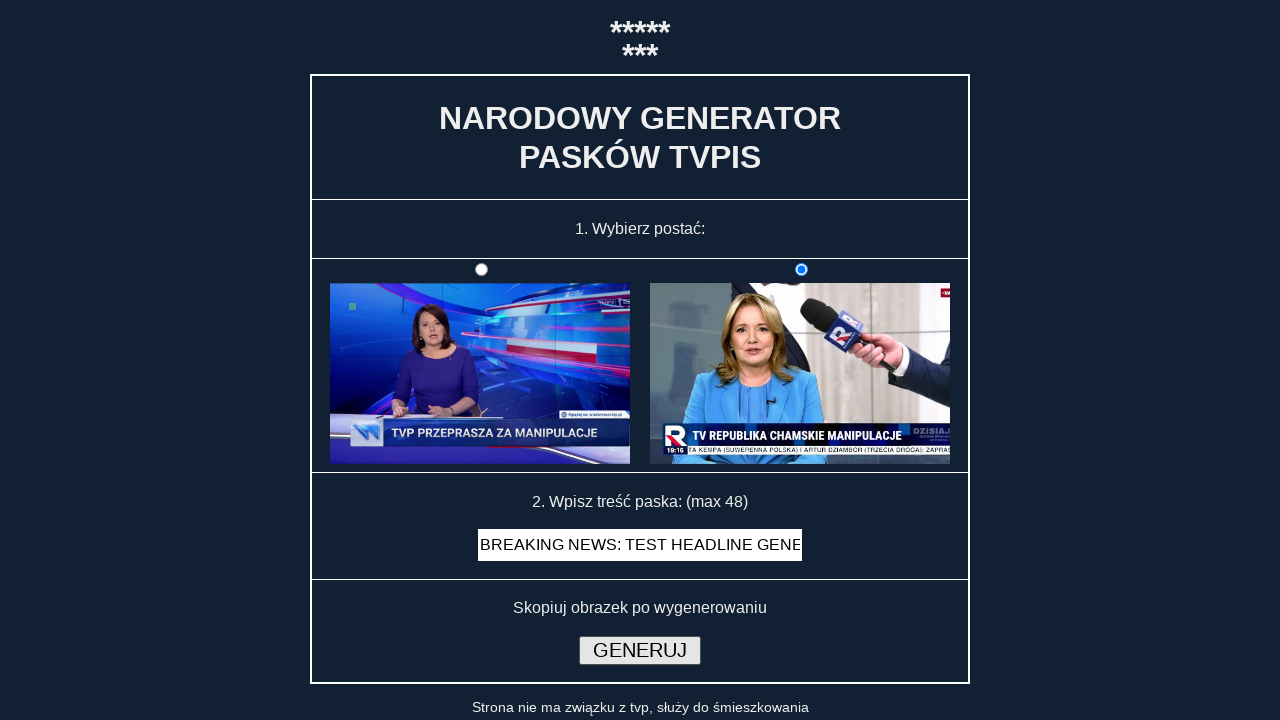